Tests Drag & Drop Sliders functionality by navigating to the slider page and adjusting a slider value from 15 to 95

Starting URL: https://www.lambdatest.com/selenium-playground/

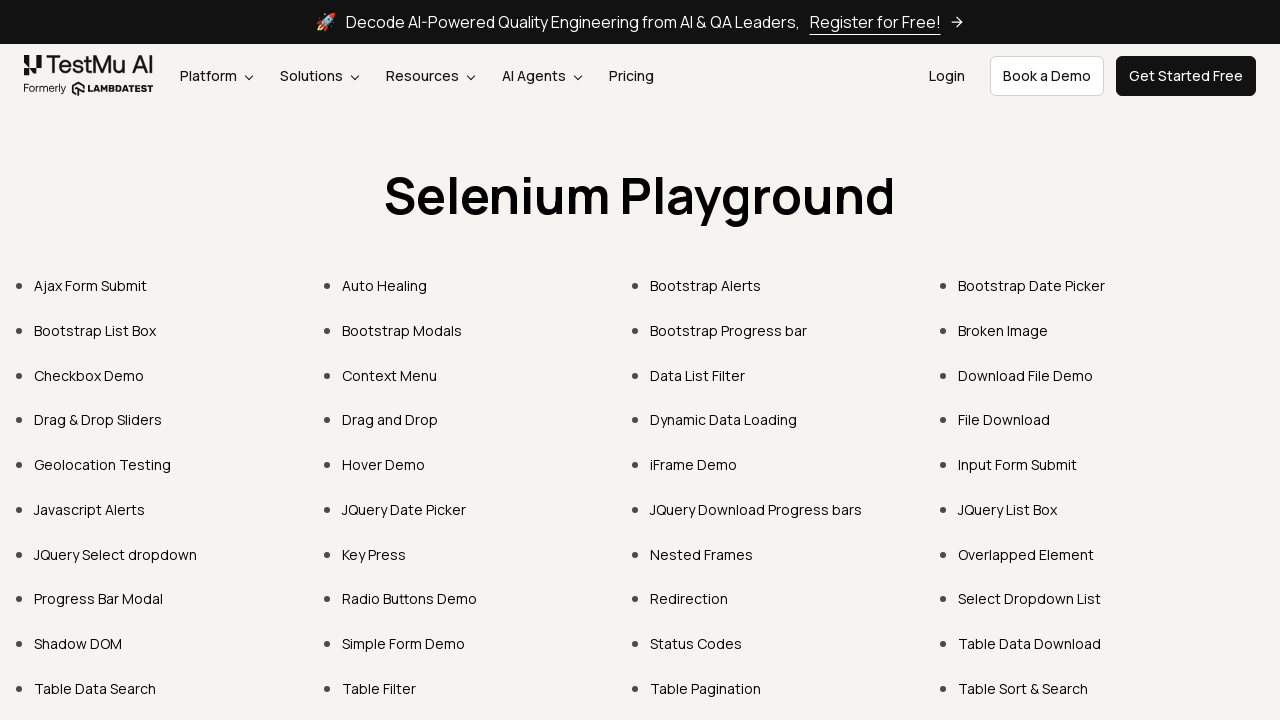

Clicked on 'Drag & Drop Sliders' link at (98, 420) on internal:role=link[name="Drag & Drop Sliders"i]
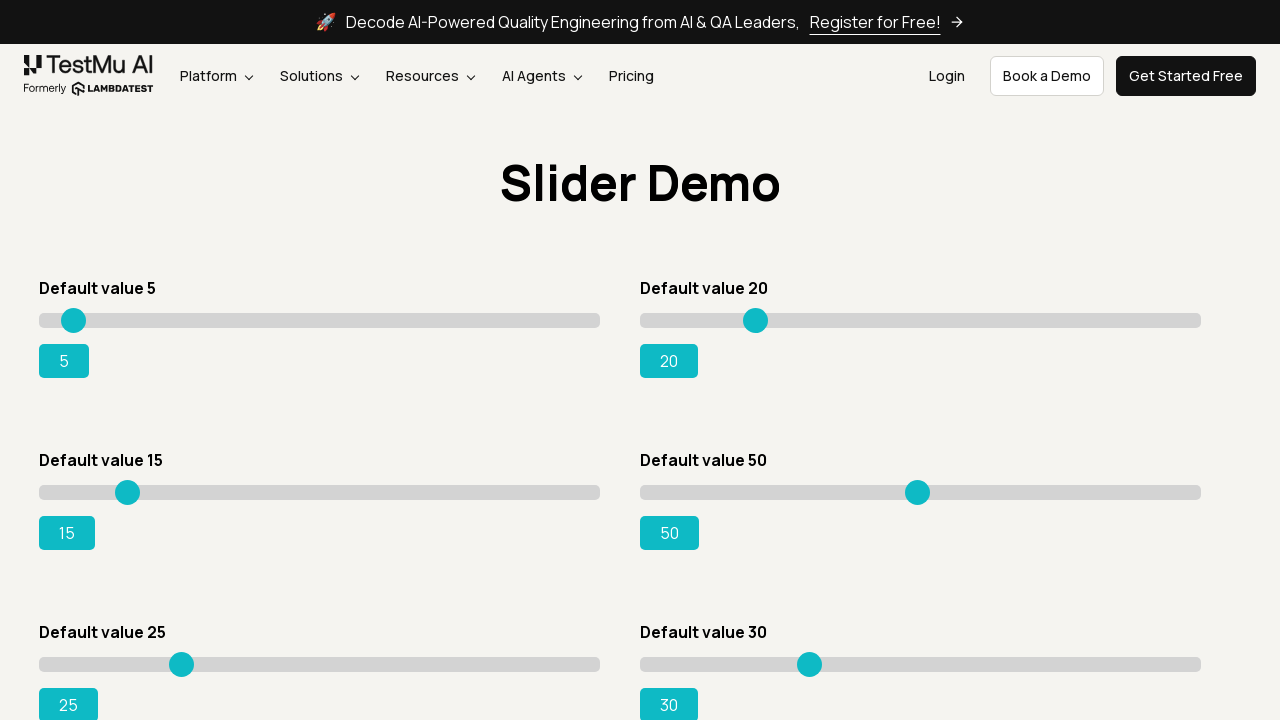

Slider element loaded successfully
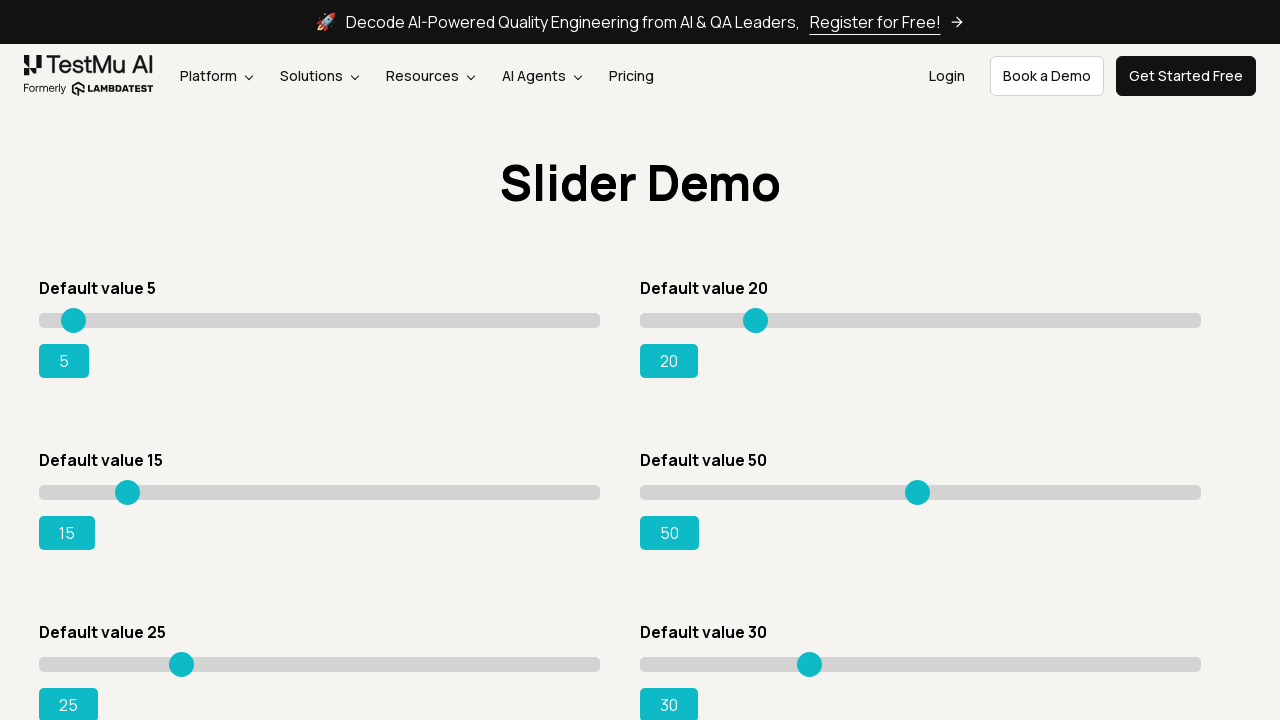

Adjusted slider value from 15 to 95 on #slider3 >> internal:role=slider
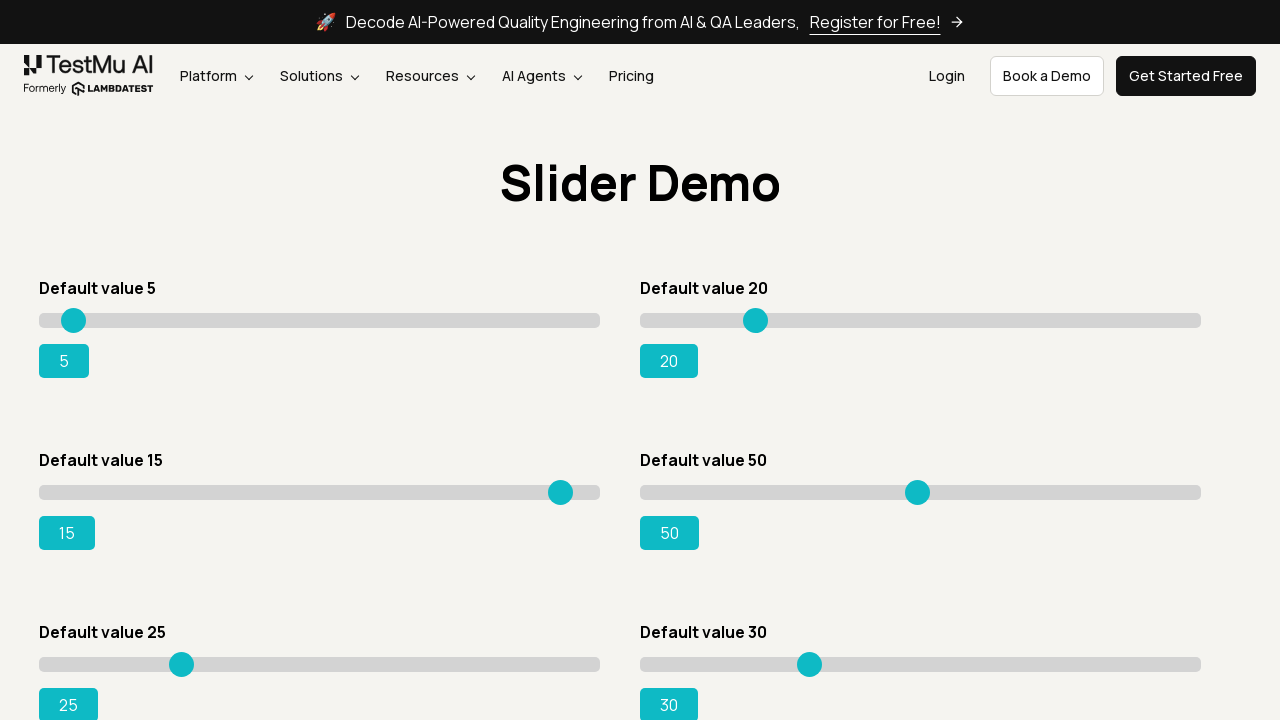

Slider value update confirmed and success message displayed
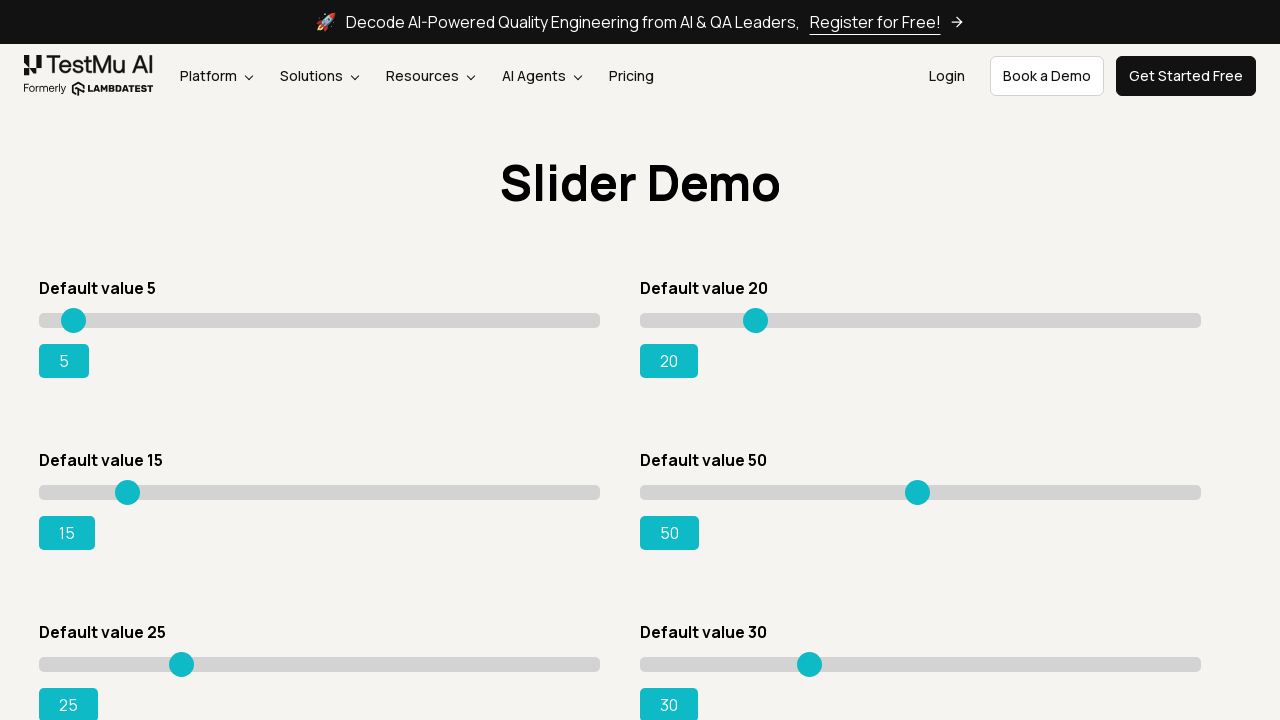

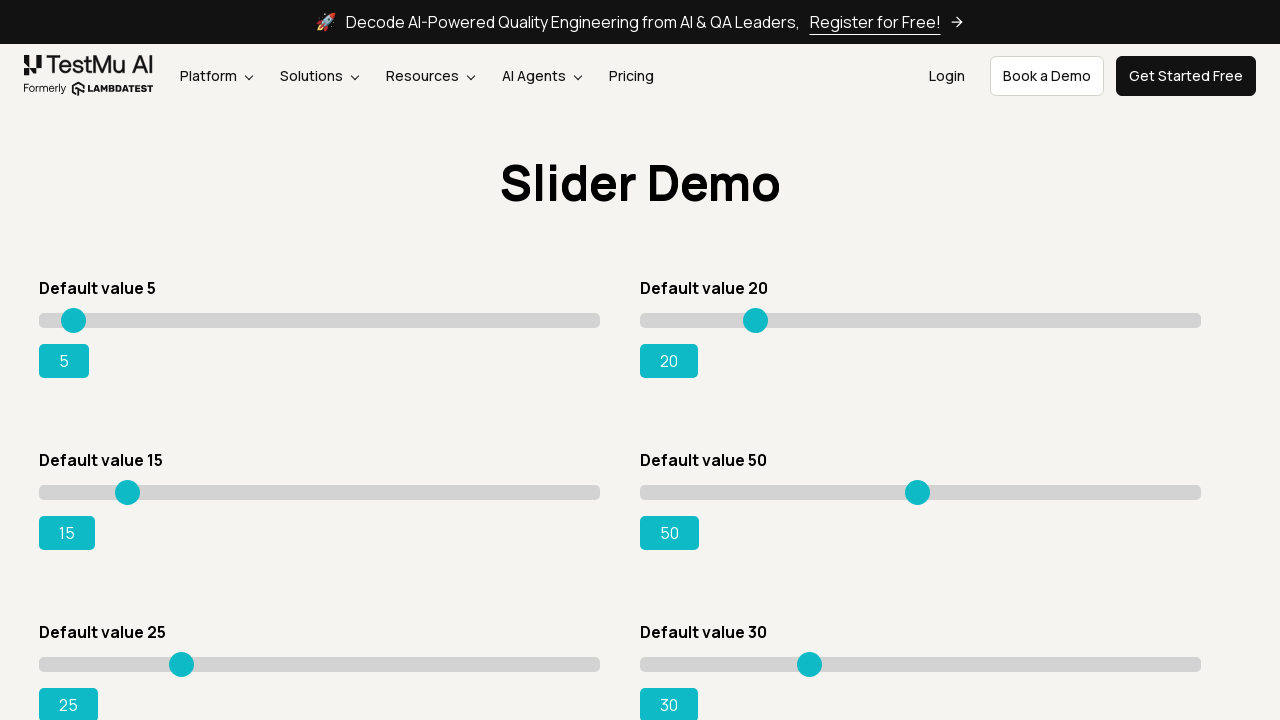